Tests a math challenge form by reading a value from the page, calculating the mathematical answer (log of absolute value of 12*sin(x)), filling in the result, checking required checkboxes, and submitting the form.

Starting URL: http://suninjuly.github.io/math.html

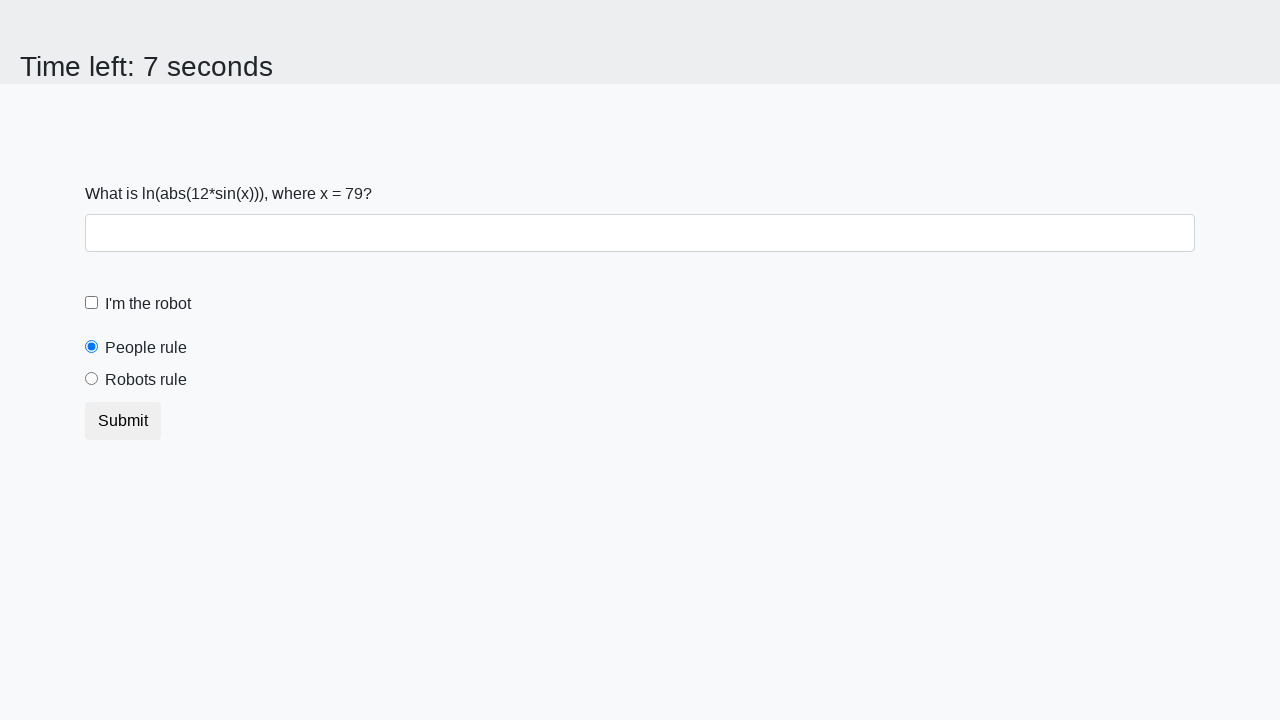

Retrieved input value from page
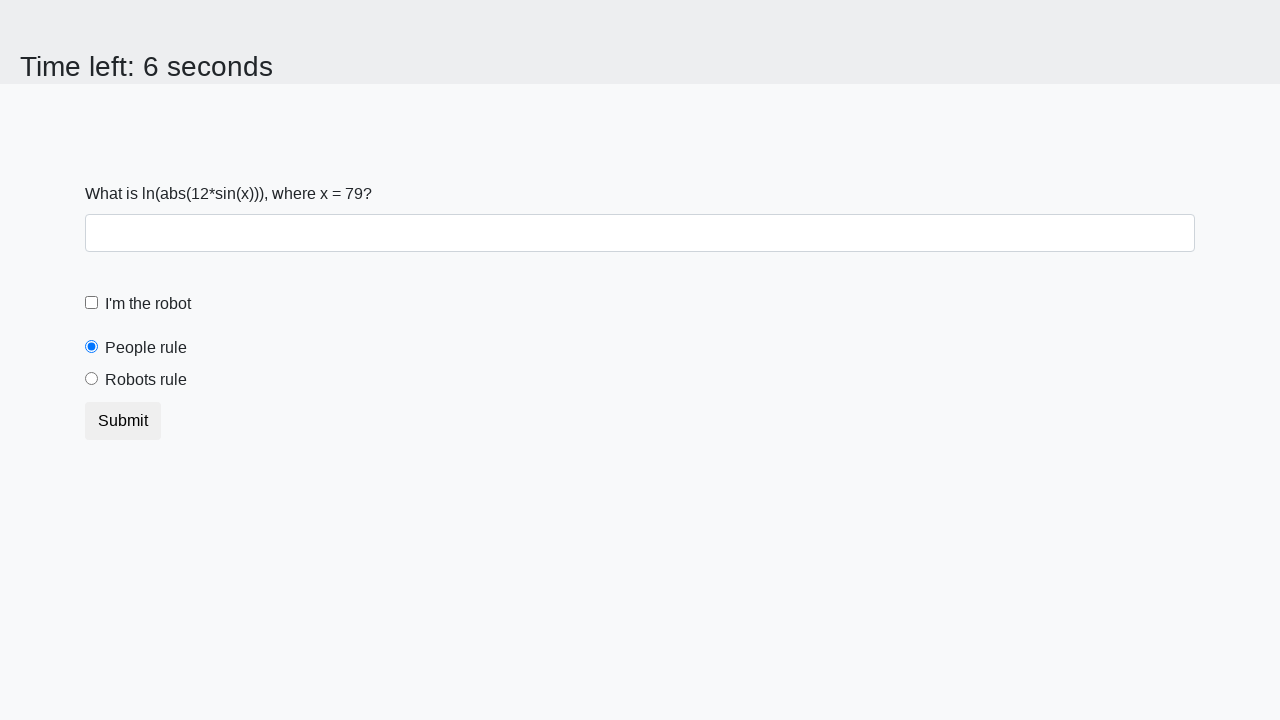

Calculated math answer: log(|12*sin(79)|) = 1.6732296593971276
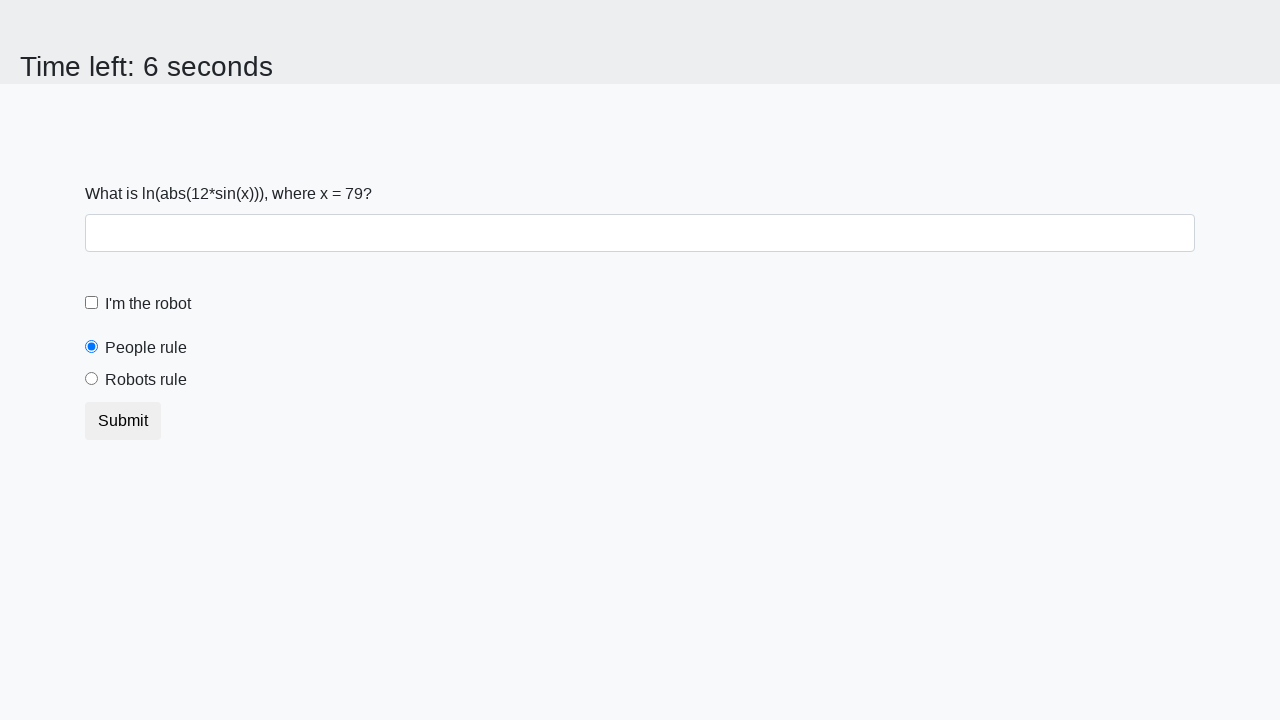

Filled answer field with calculated value on #answer
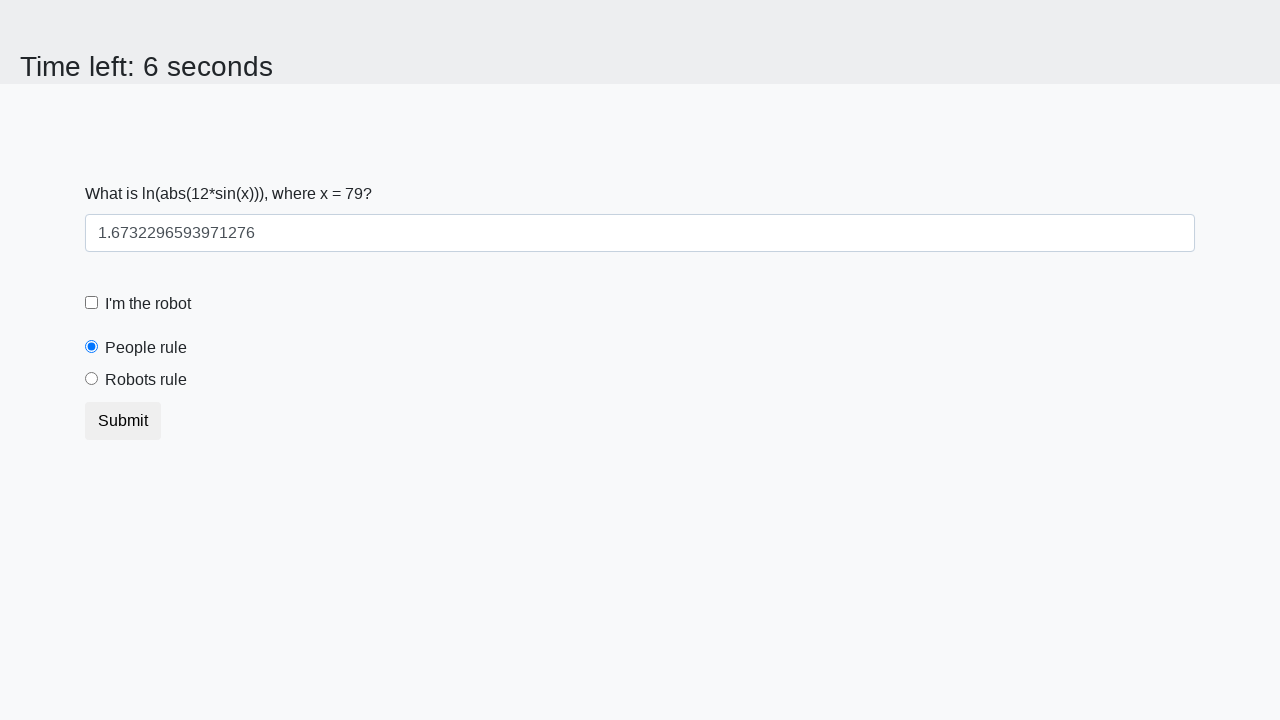

Checked robot checkbox at (92, 303) on #robotCheckbox
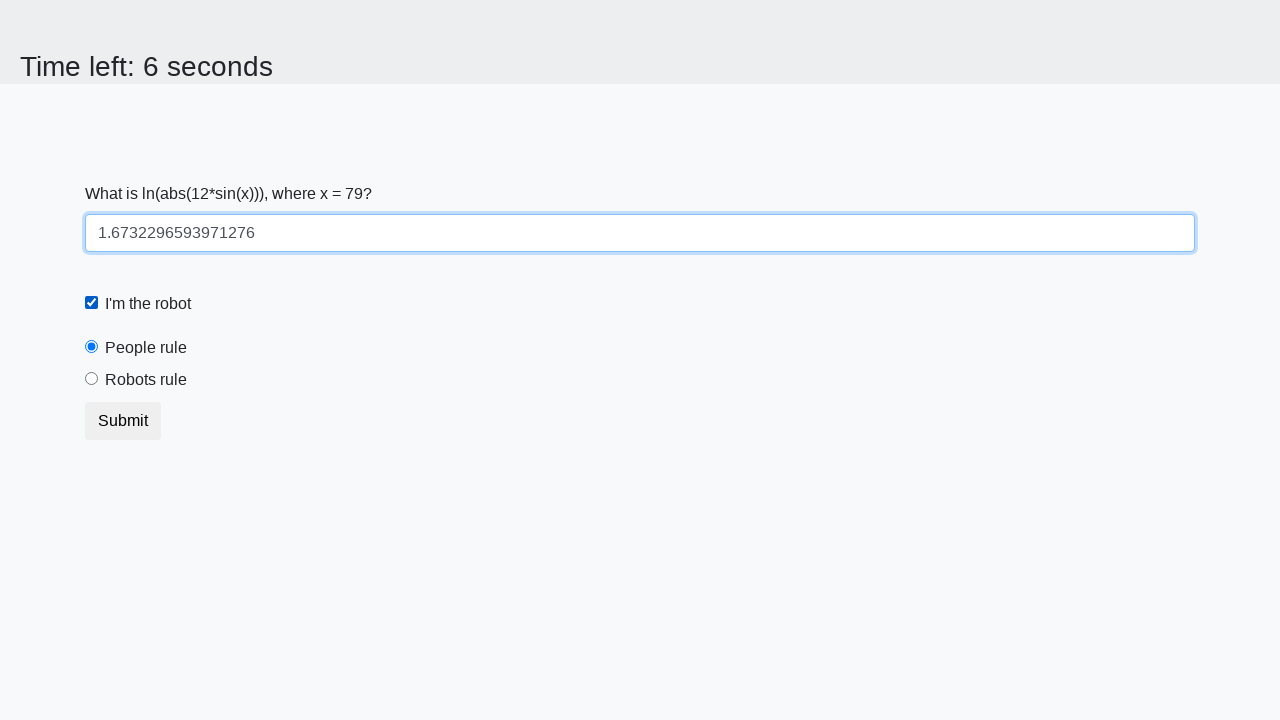

Checked robots rule checkbox at (92, 379) on #robotsRule
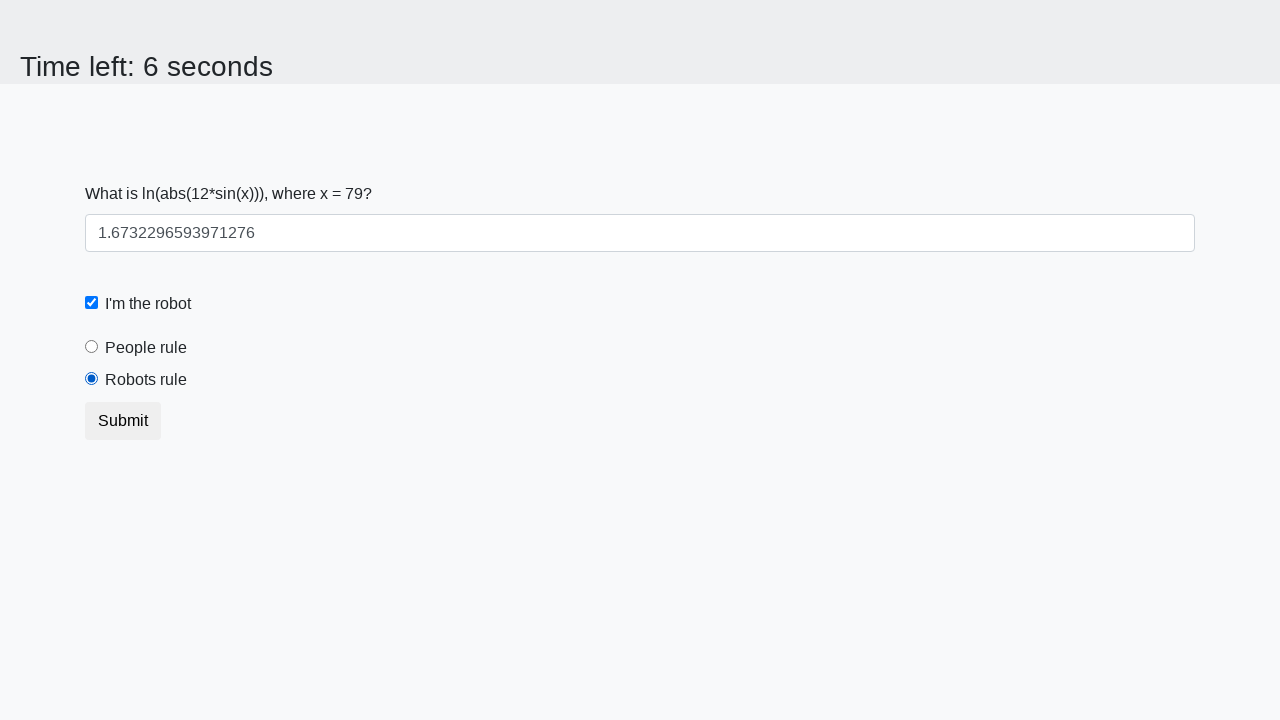

Submitted the math challenge form at (123, 421) on button.btn
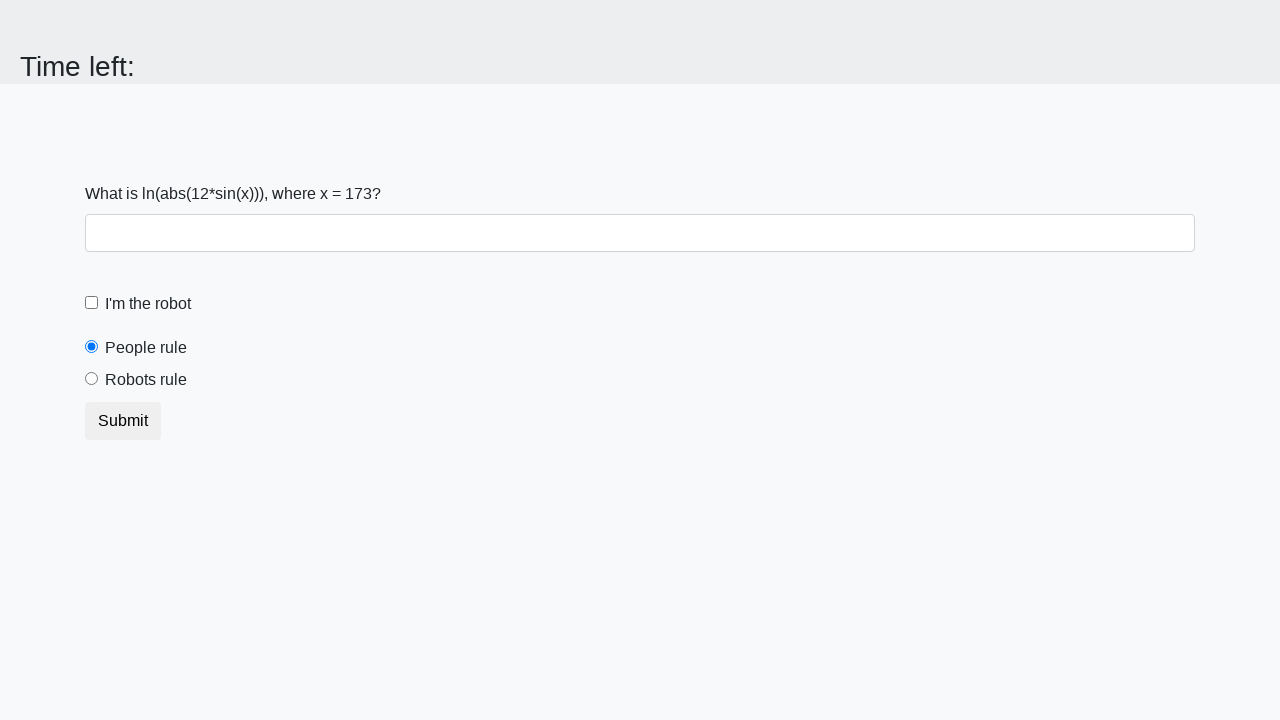

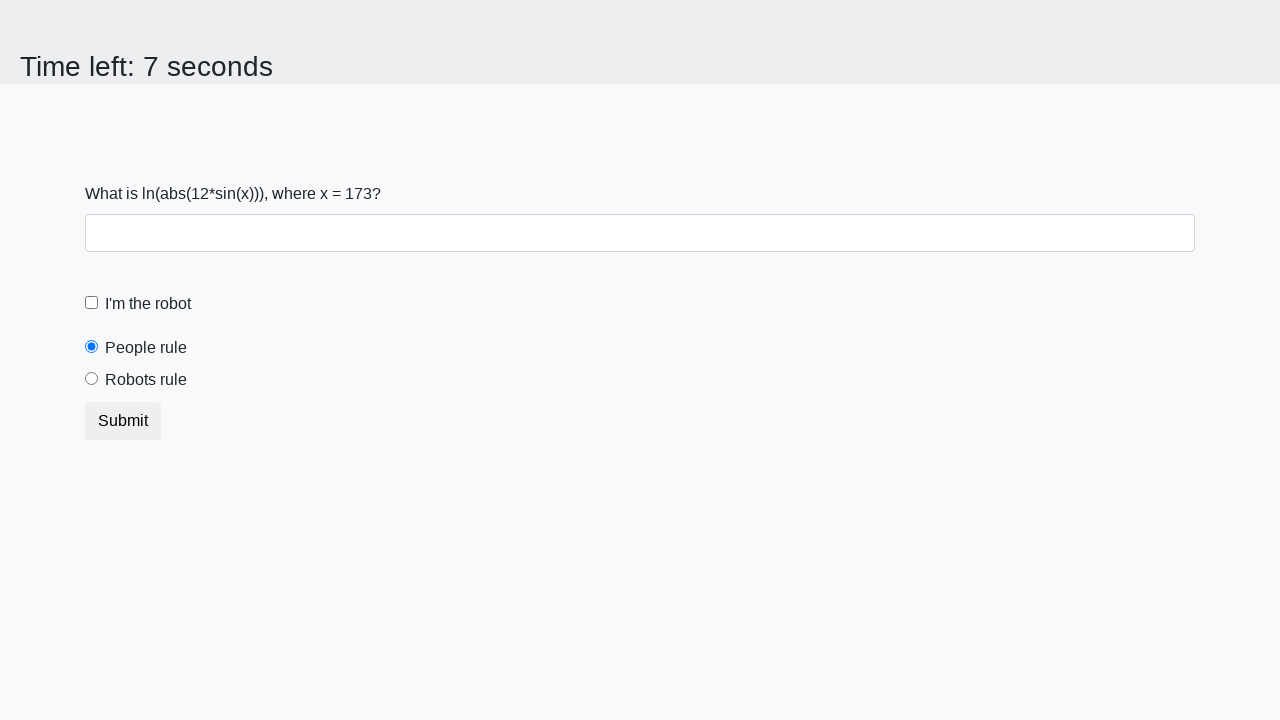